Navigates to Rahul Shetty Academy website and verifies the page loads by checking the title and URL are accessible.

Starting URL: https://rahulshettyacademy.com

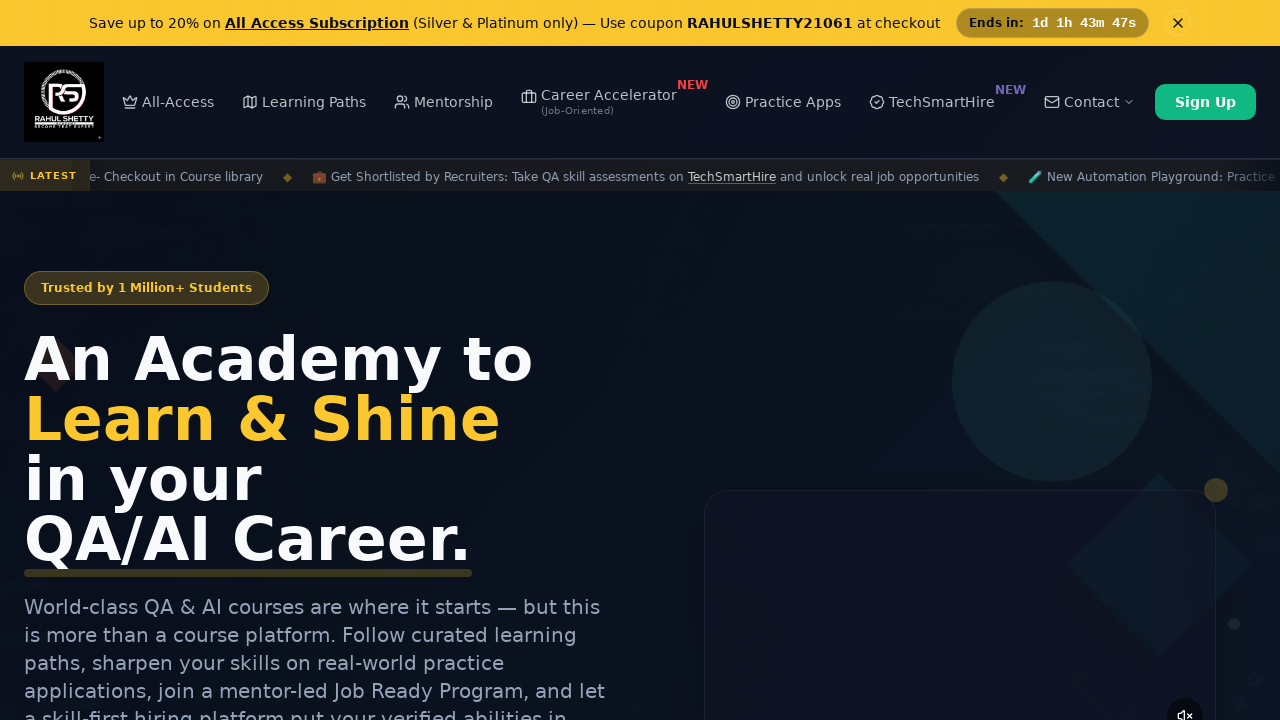

Waited for page to reach domcontentloaded state
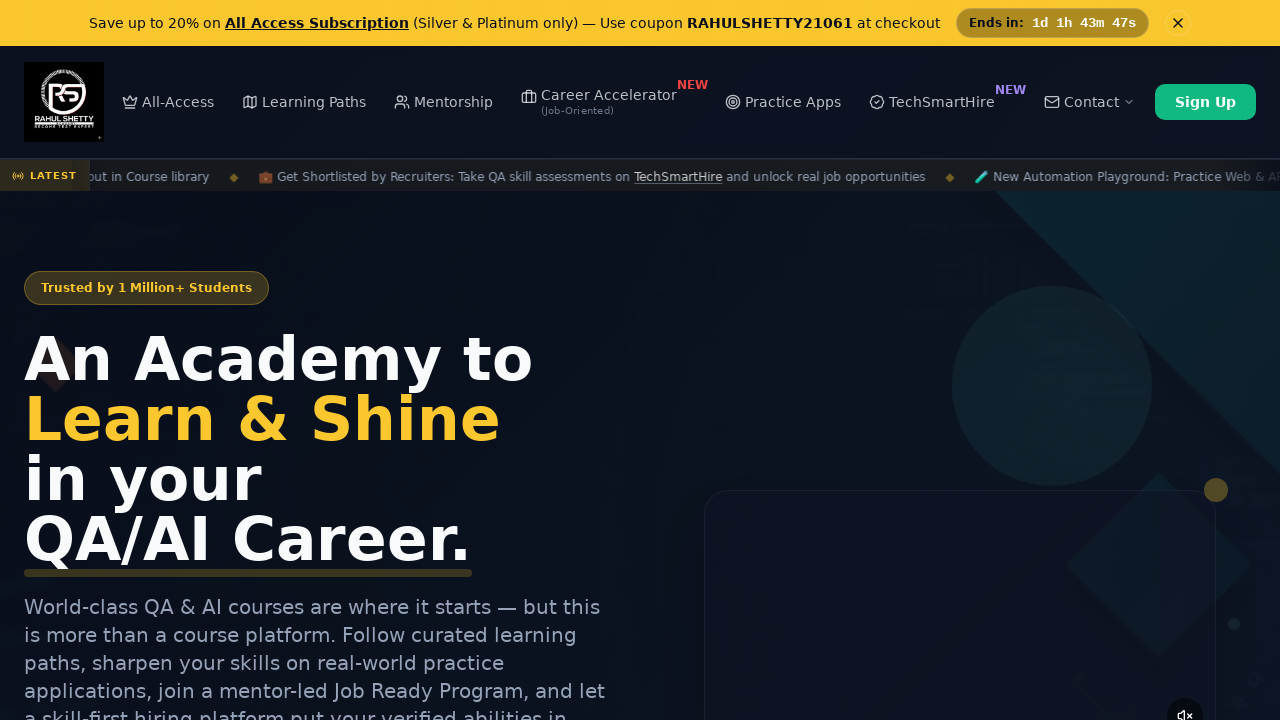

Retrieved page title
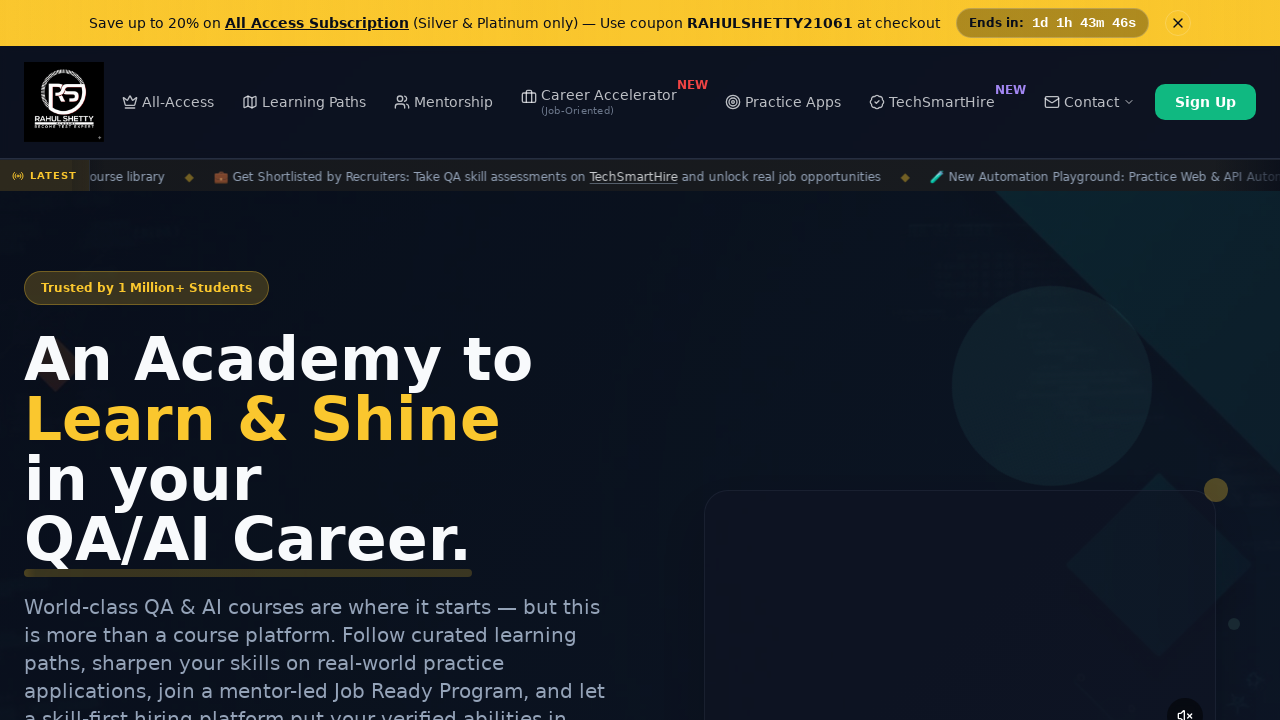

Verified page title is not empty
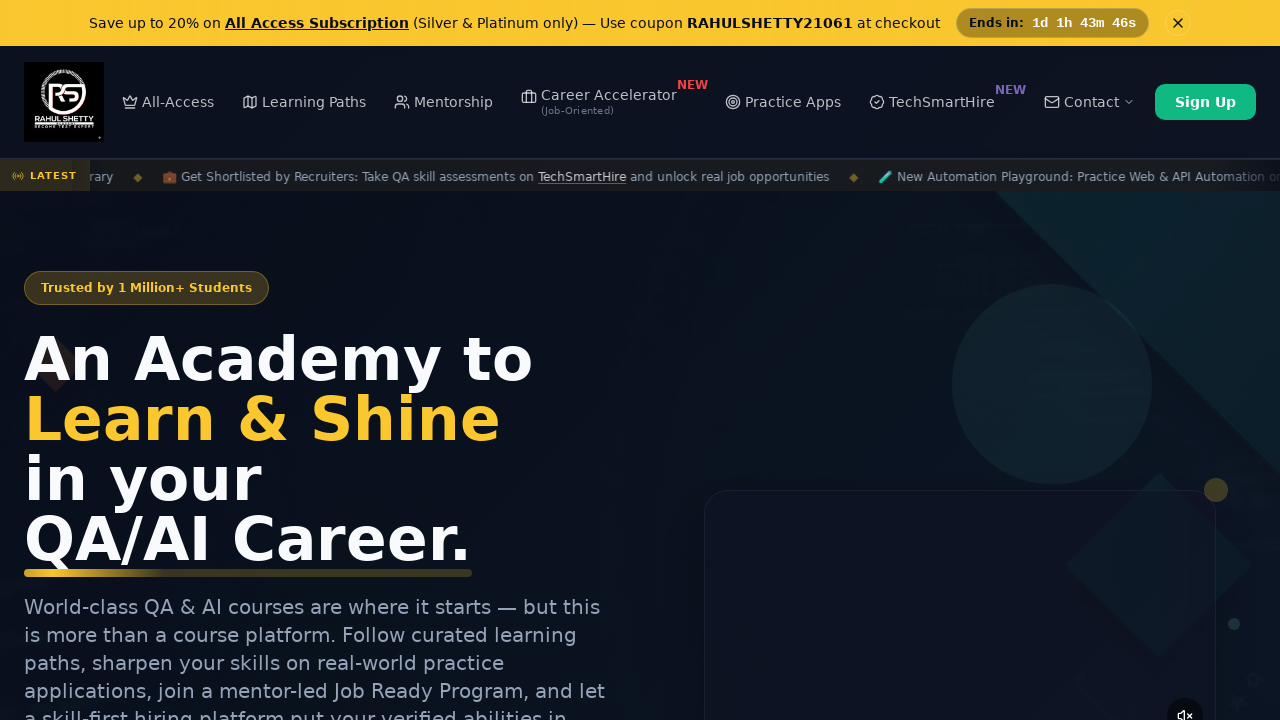

Retrieved current URL
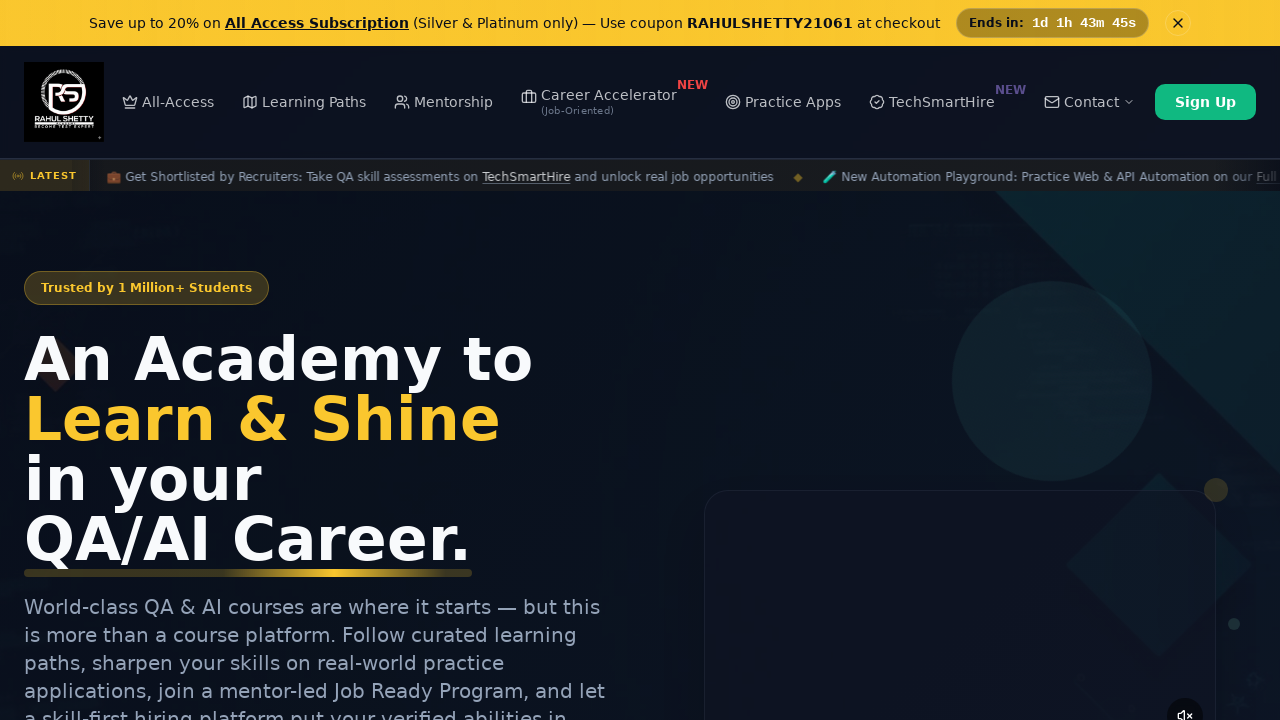

Verified URL contains rahulshettyacademy.com domain
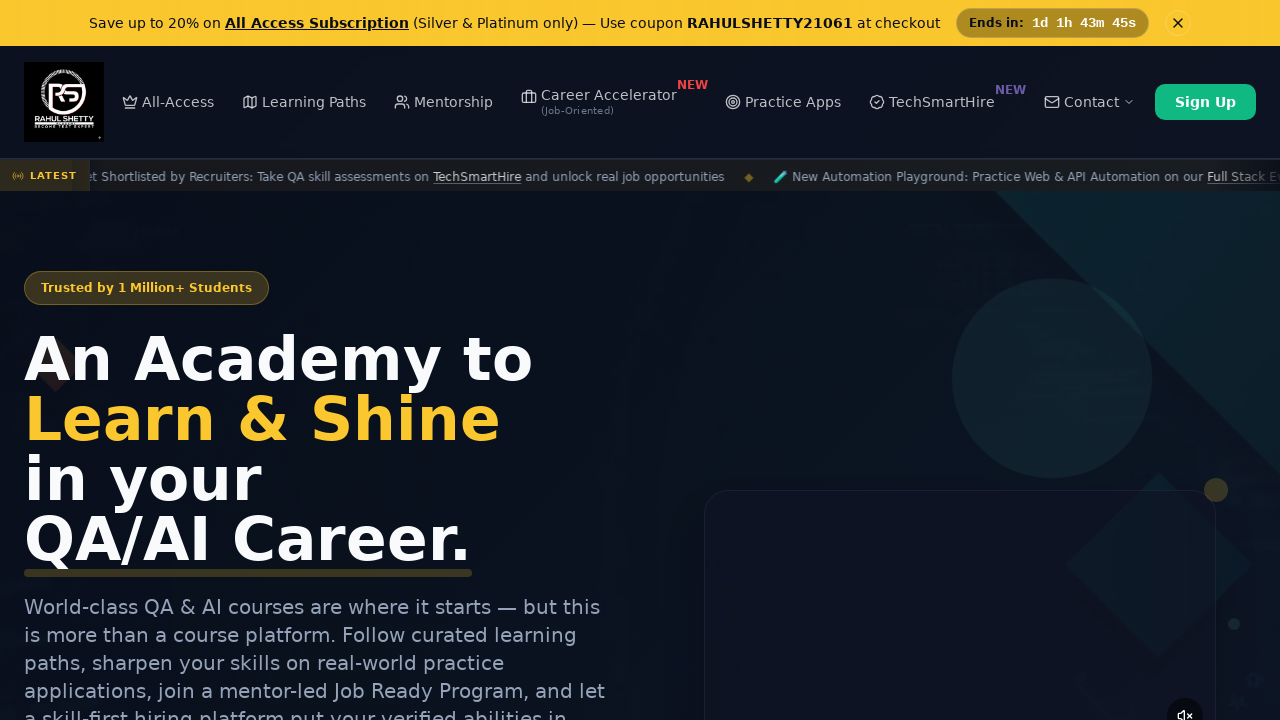

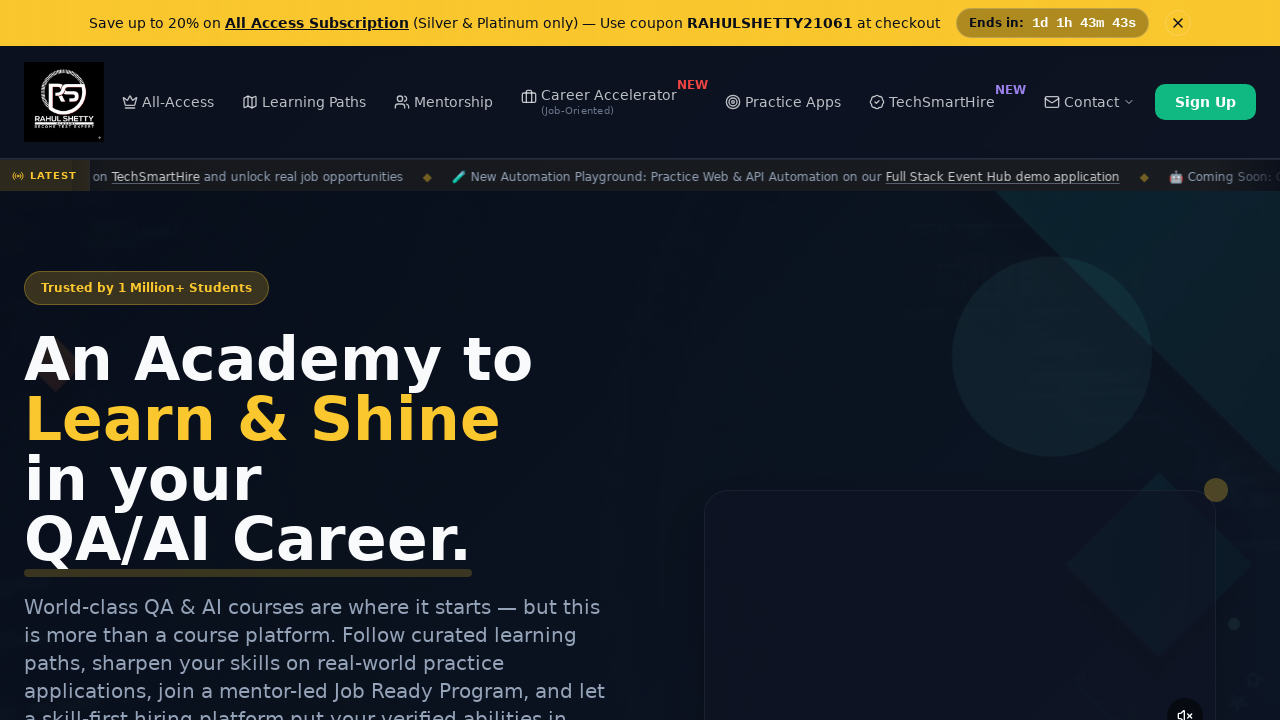